Tests HTML5 drag and drop by dragging elements between columns multiple times

Starting URL: http://the-internet.herokuapp.com/drag_and_drop

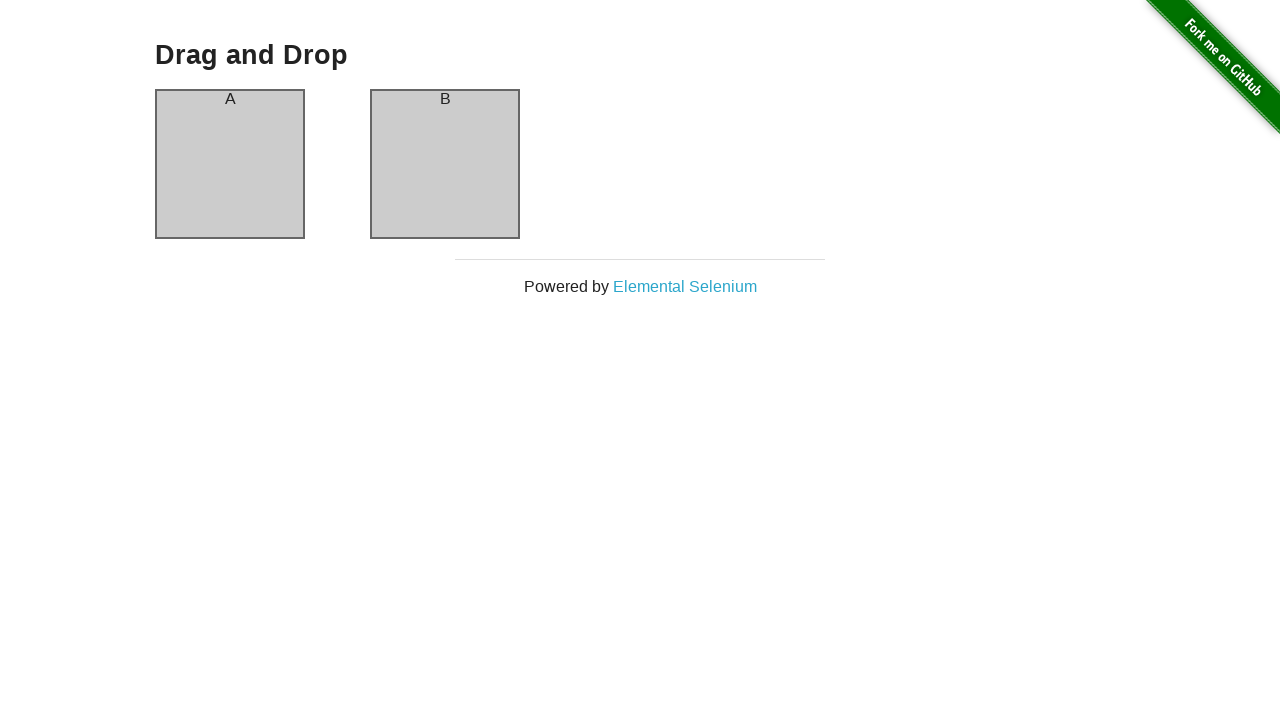

Dragged element from column A to column B (first drag) at (445, 164)
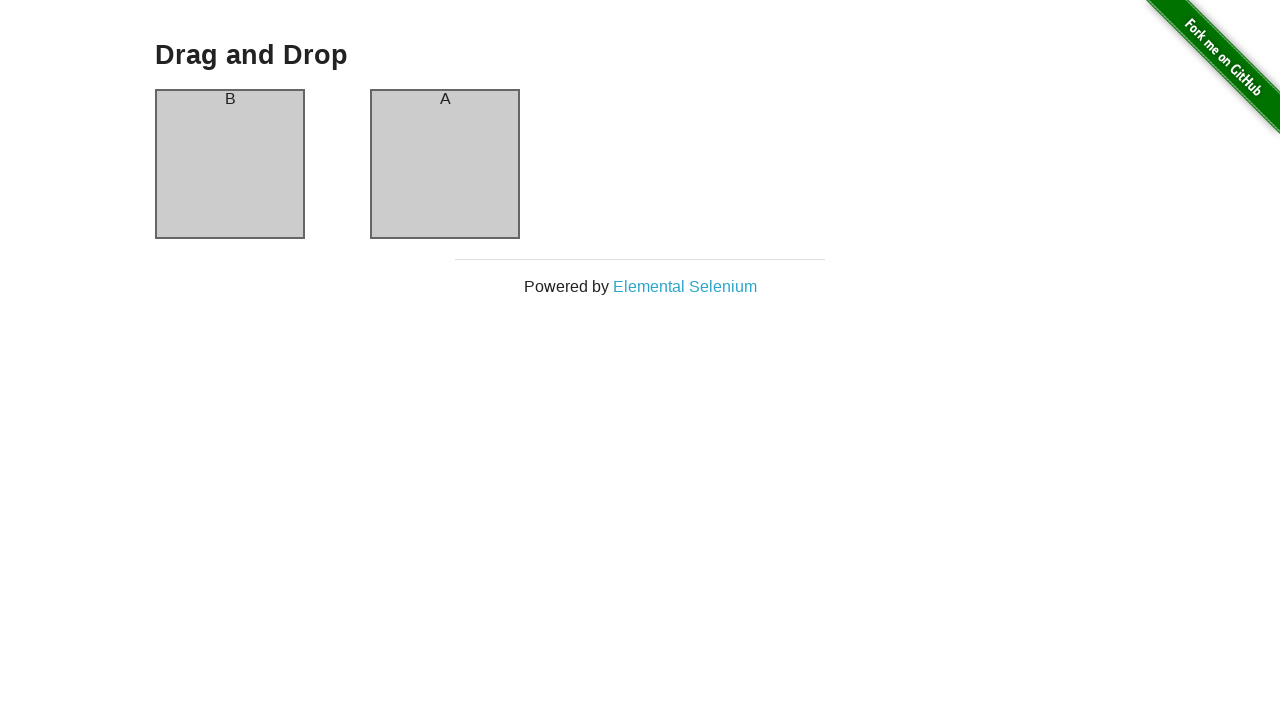

Waited 2 seconds after first drag
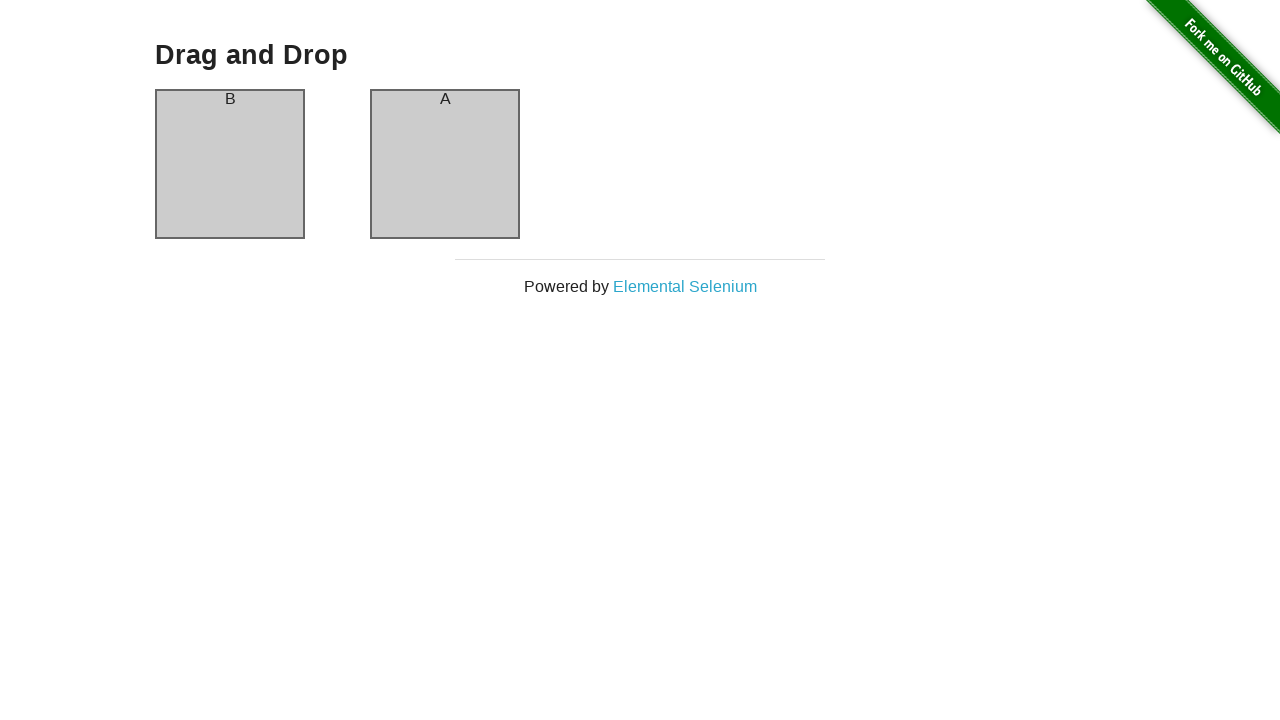

Dragged element from column A to column B (second drag) at (445, 164)
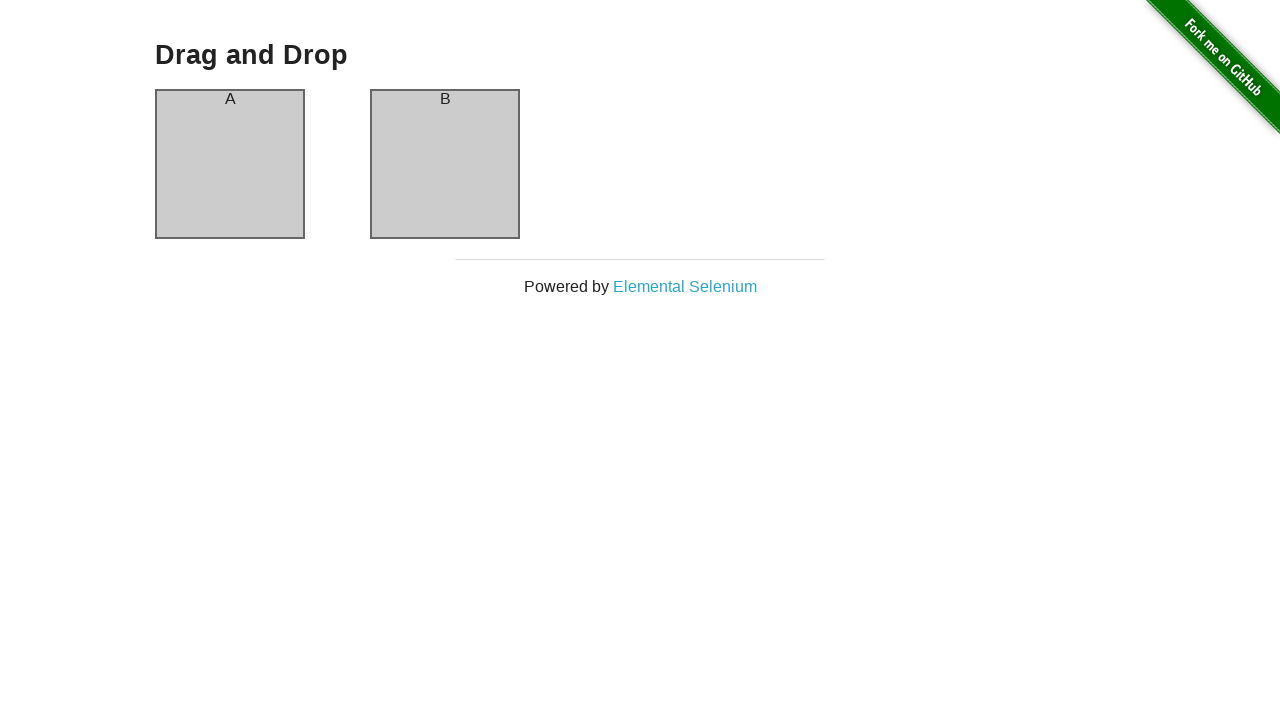

Waited 2 seconds after second drag
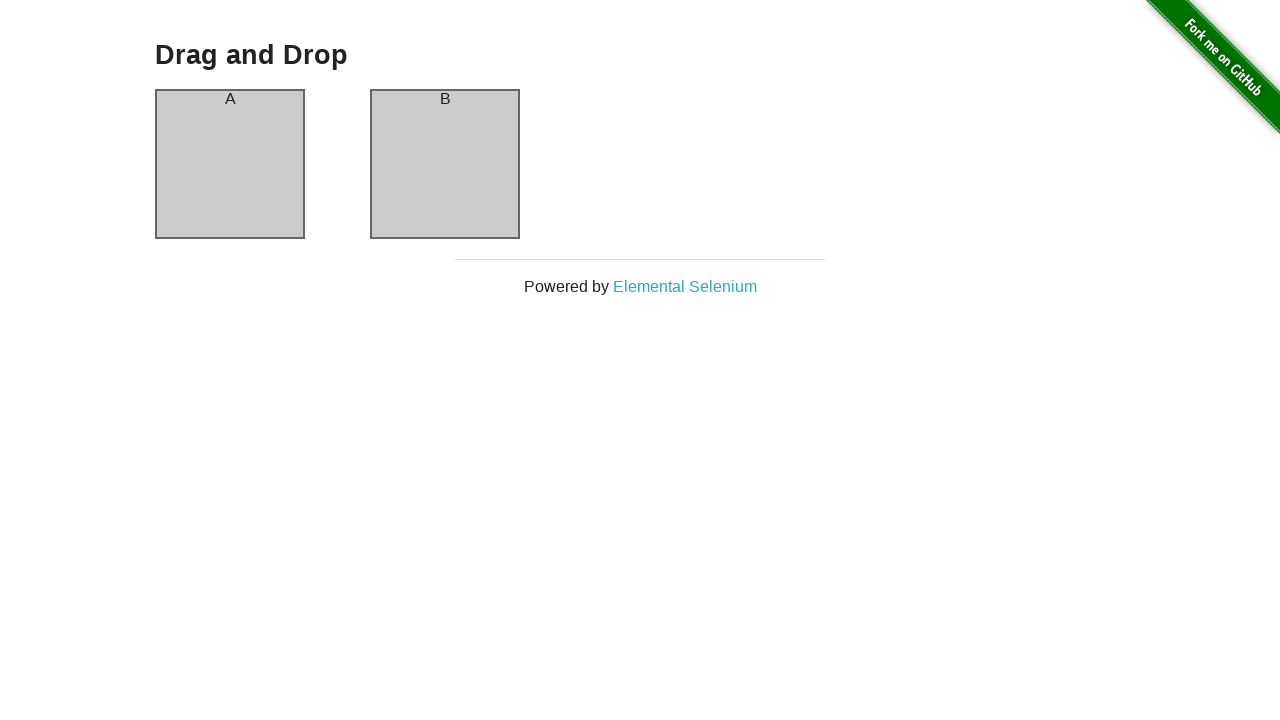

Dragged element from column A to column B (third drag) at (445, 164)
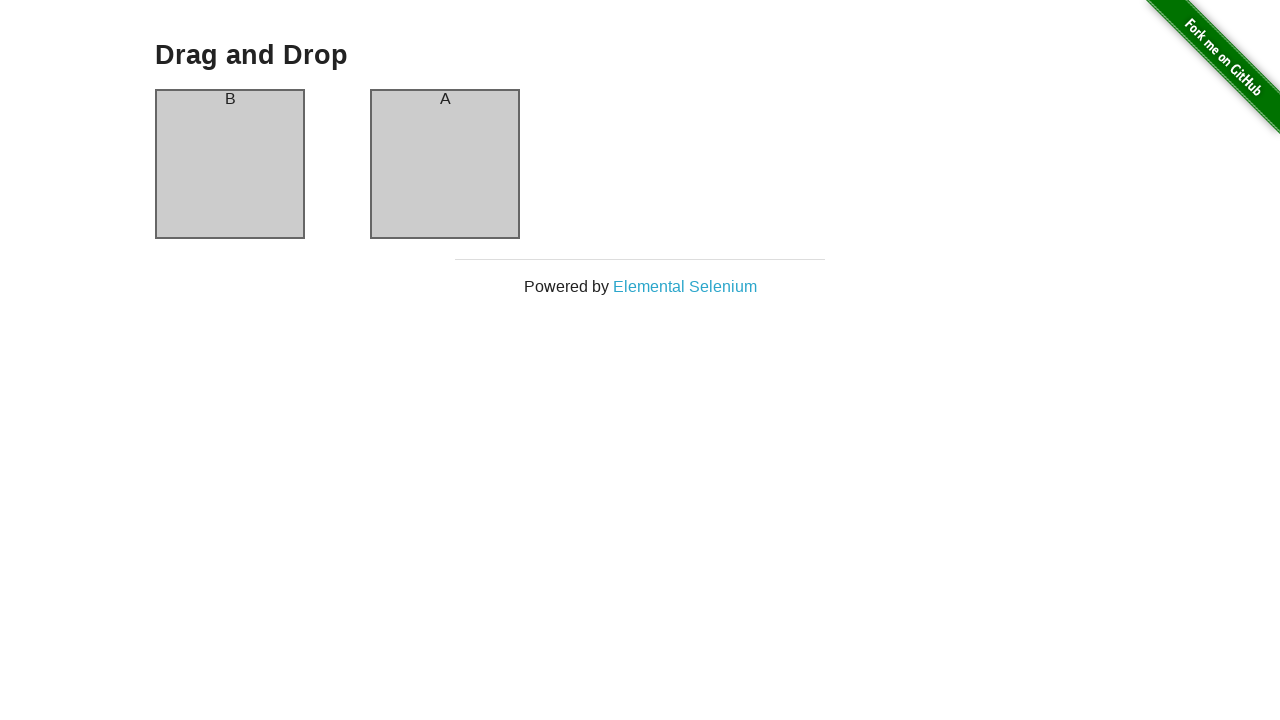

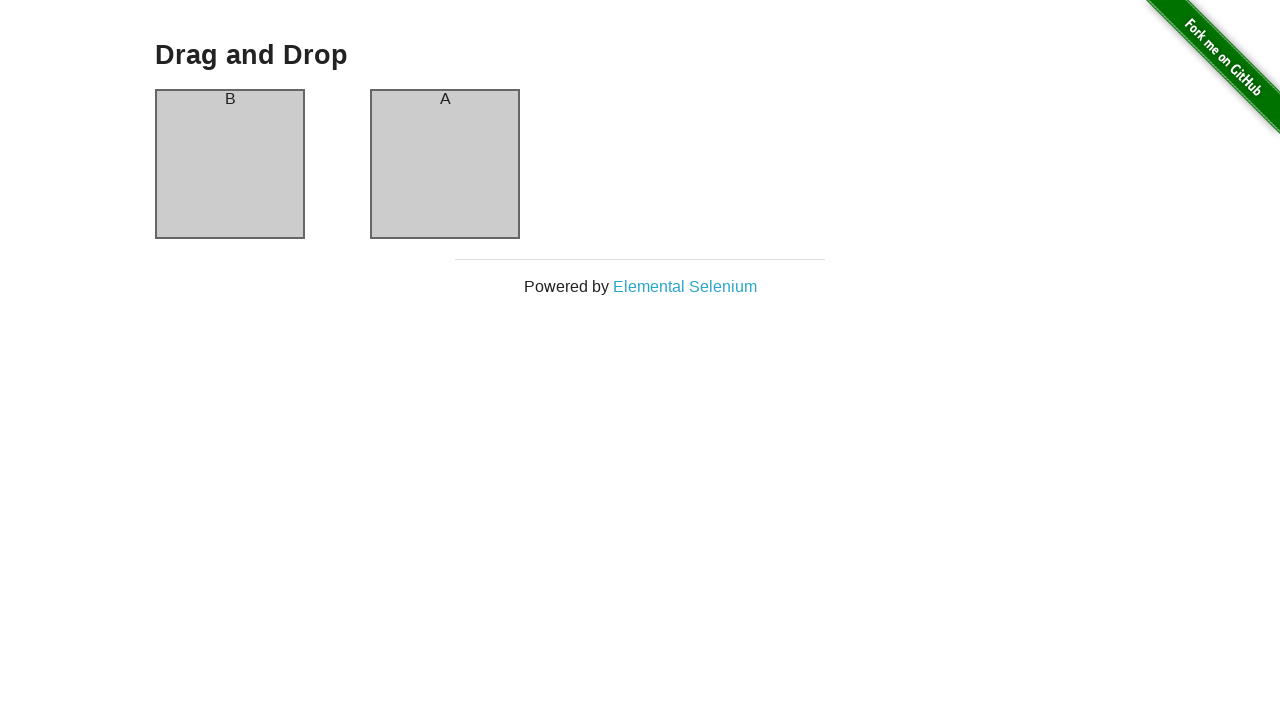